Tests button click functionality and verifies that a success message appears after clicking

Starting URL: http://suninjuly.github.io/wait1.html

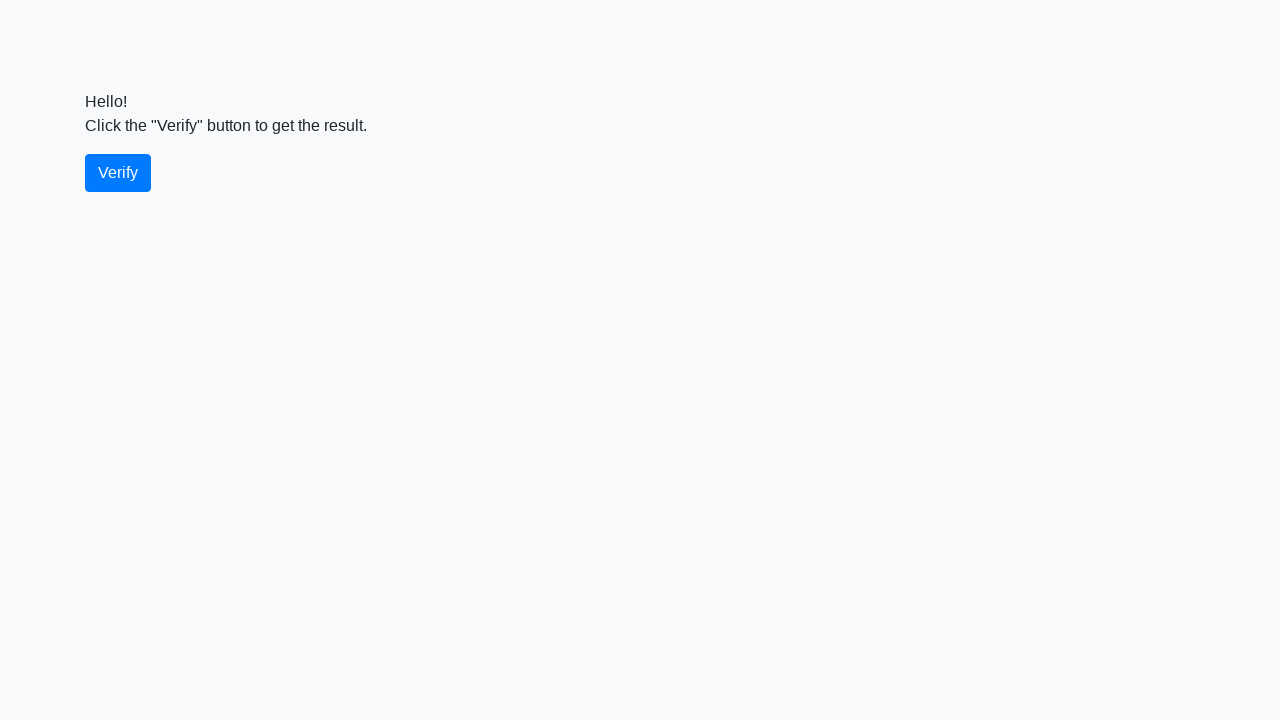

Clicked the verify button at (118, 173) on #verify
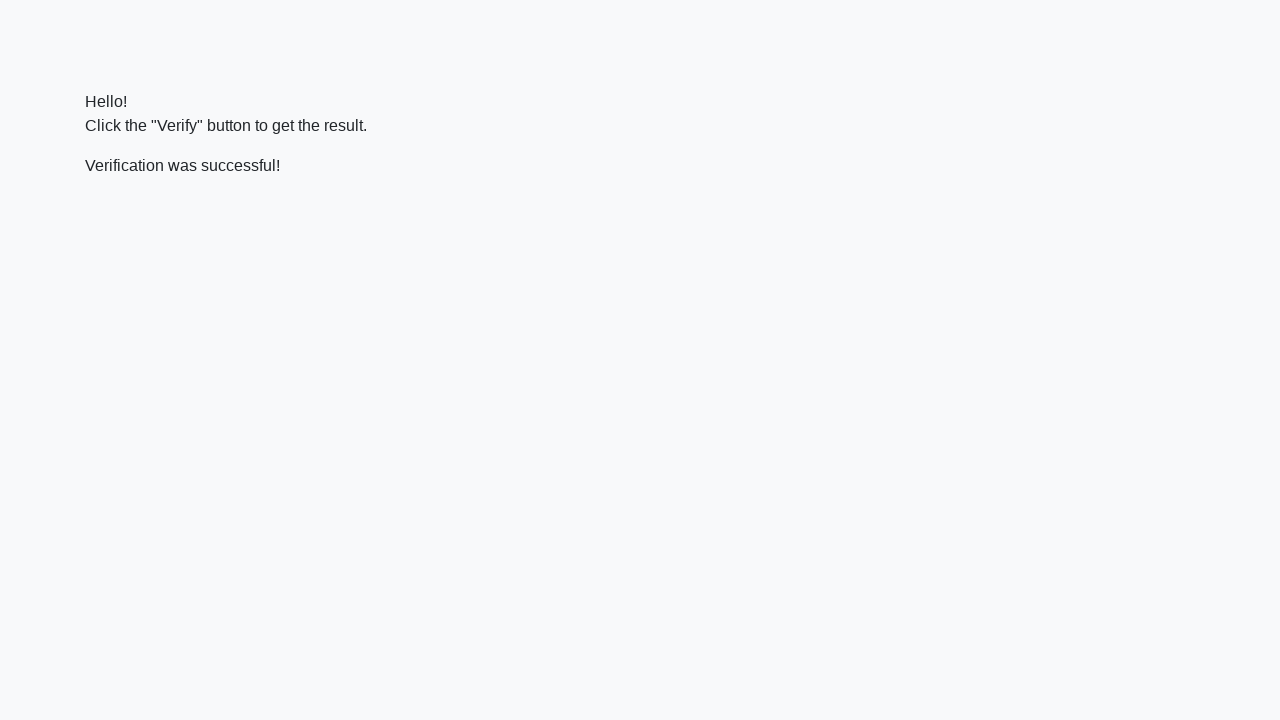

Success message element appeared
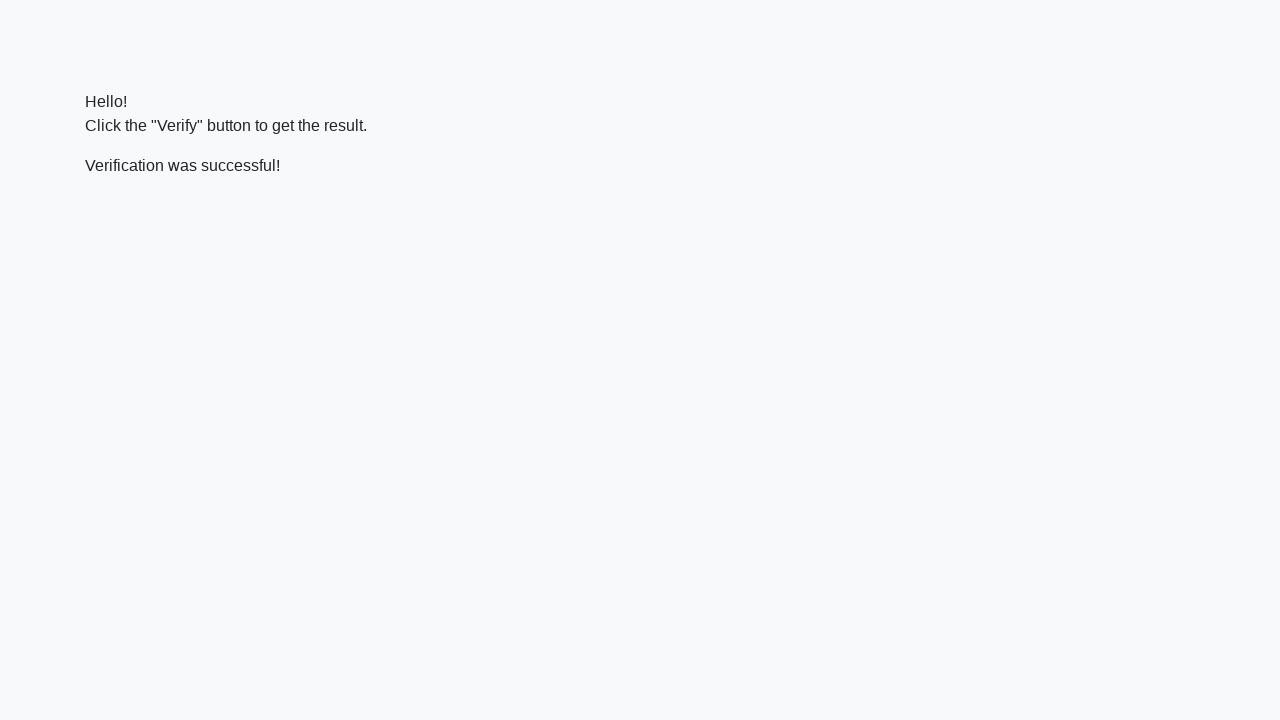

Located success message element
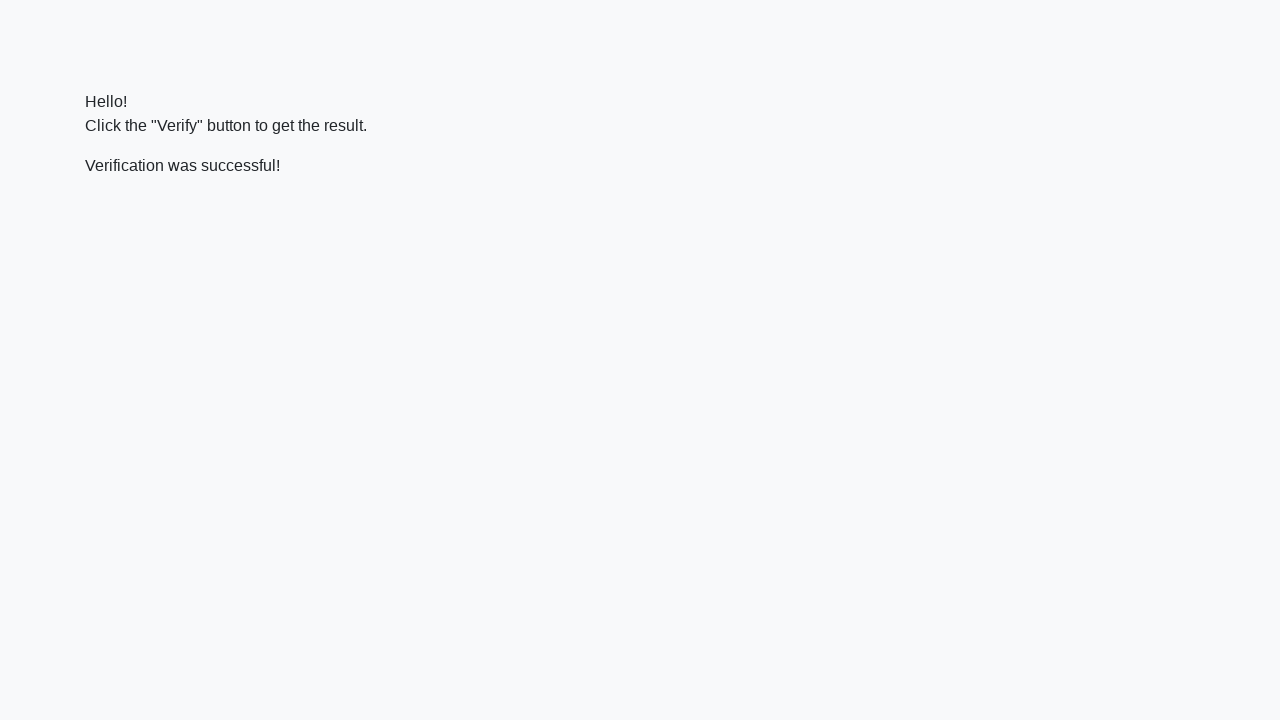

Verified that success message contains 'successful'
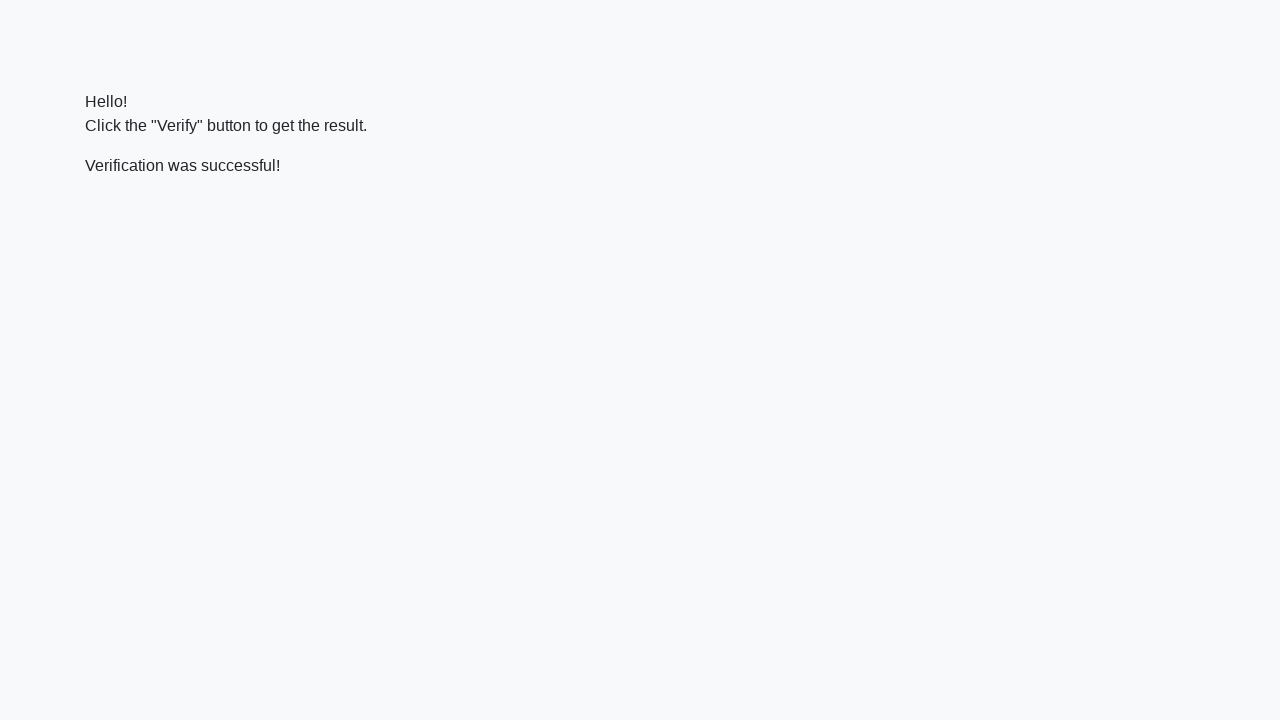

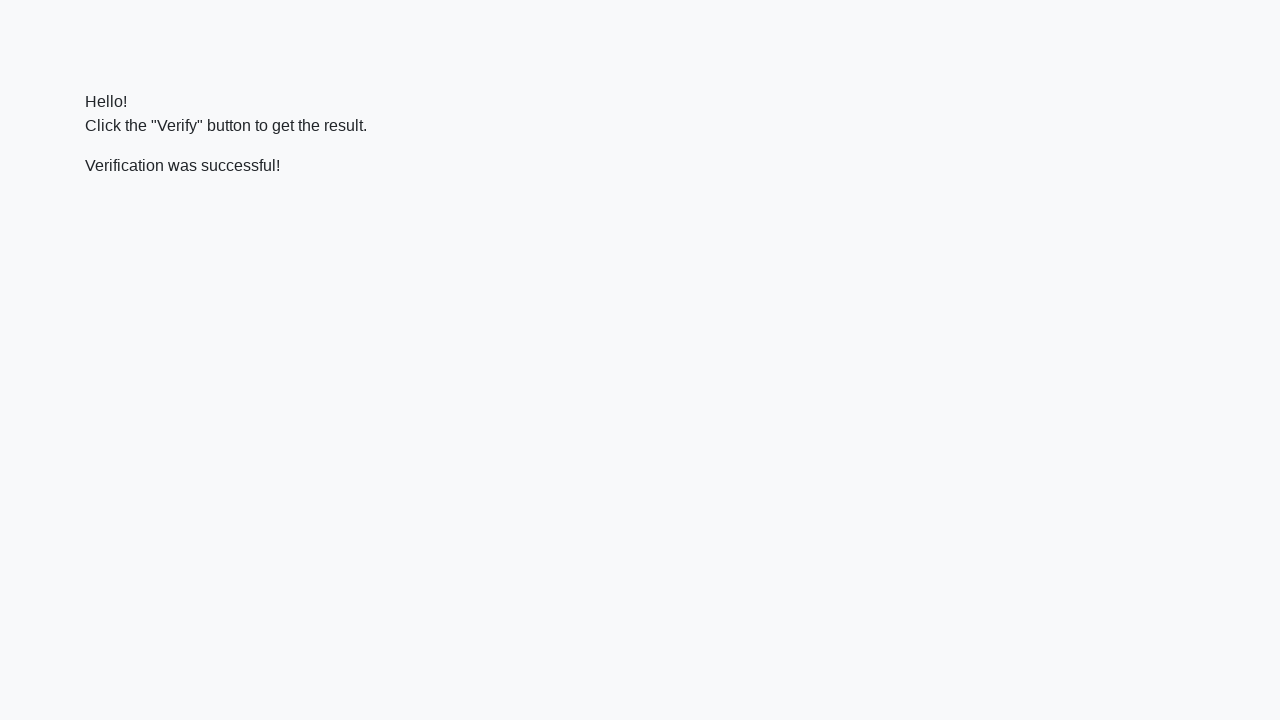